Tests back and forth navigation by clicking on the A/B Testing link, verifying the page title, navigating back, and verifying the home page title.

Starting URL: https://practice.cydeo.com

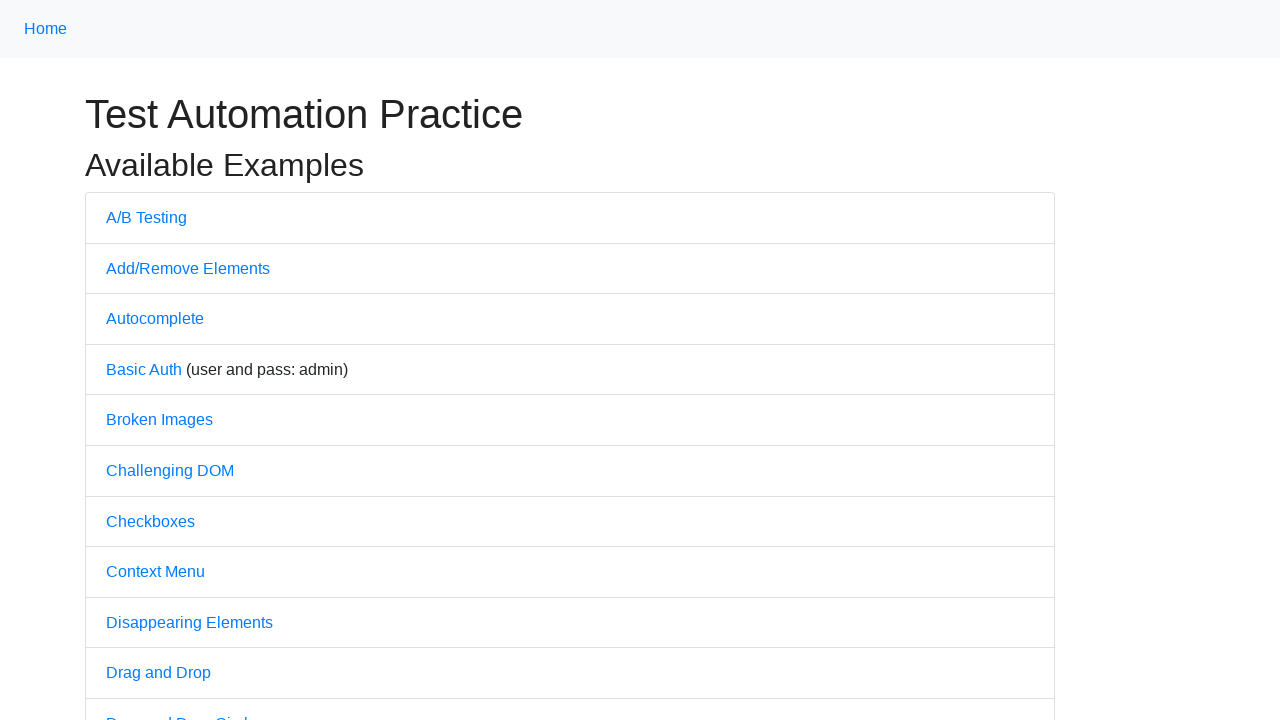

Clicked on A/B Testing link at (146, 217) on text=A/B Testing
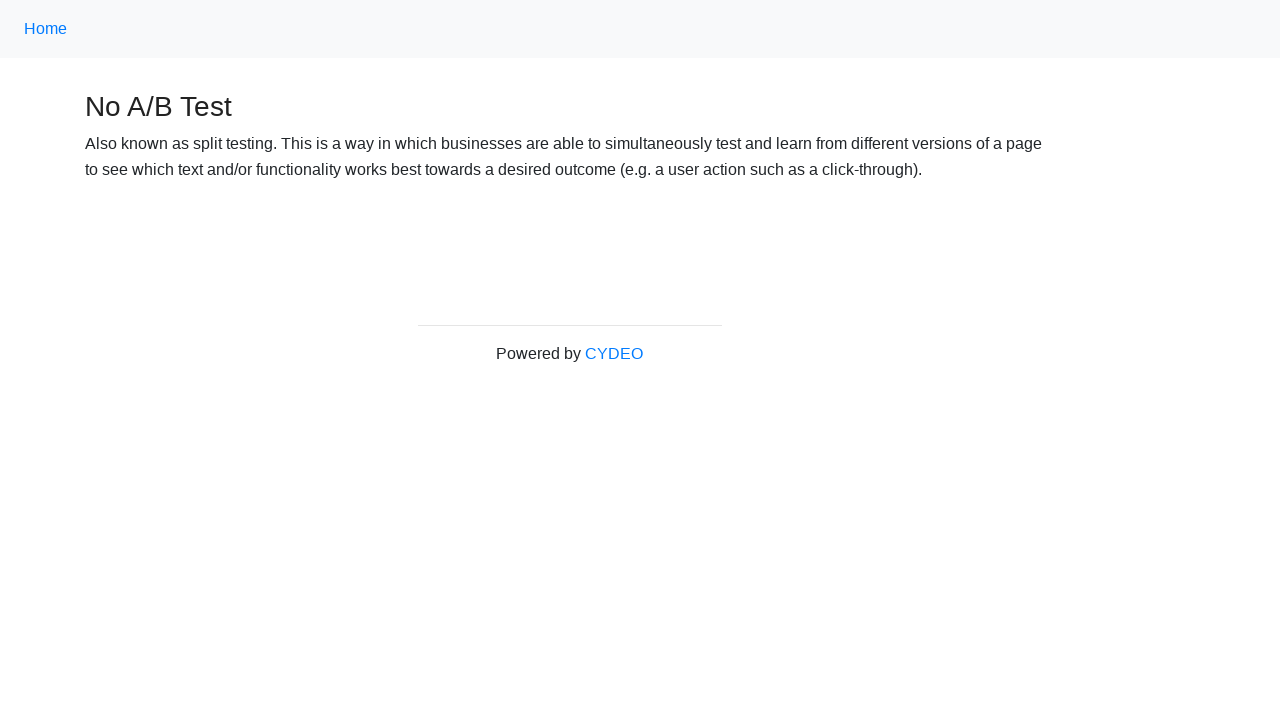

Waited for A/B Testing page to fully load
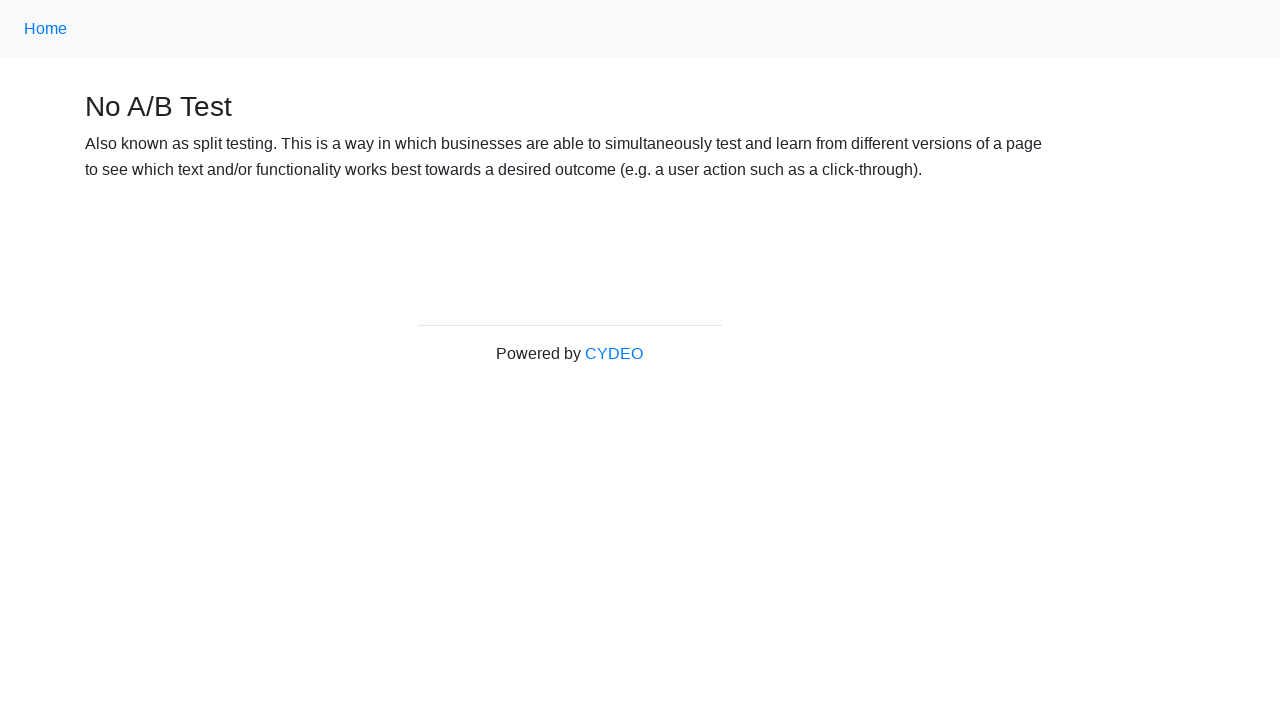

Verified page title is 'No A/B Test'
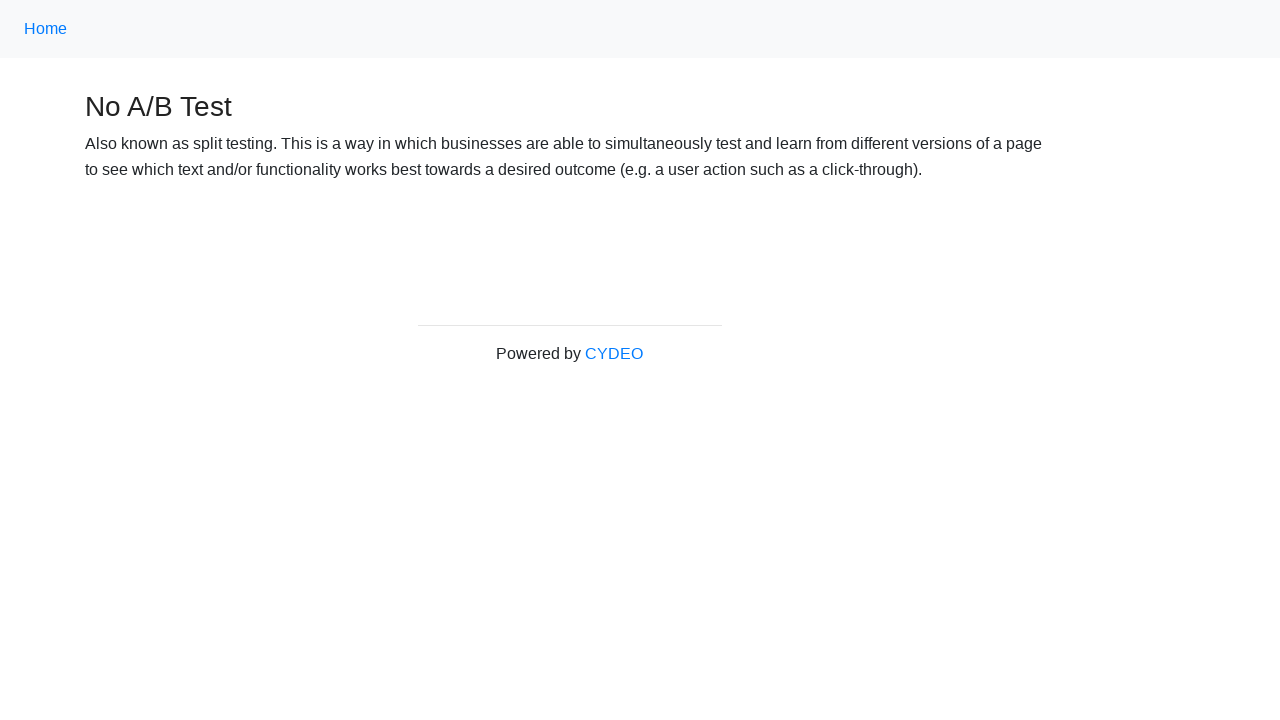

Navigated back to home page
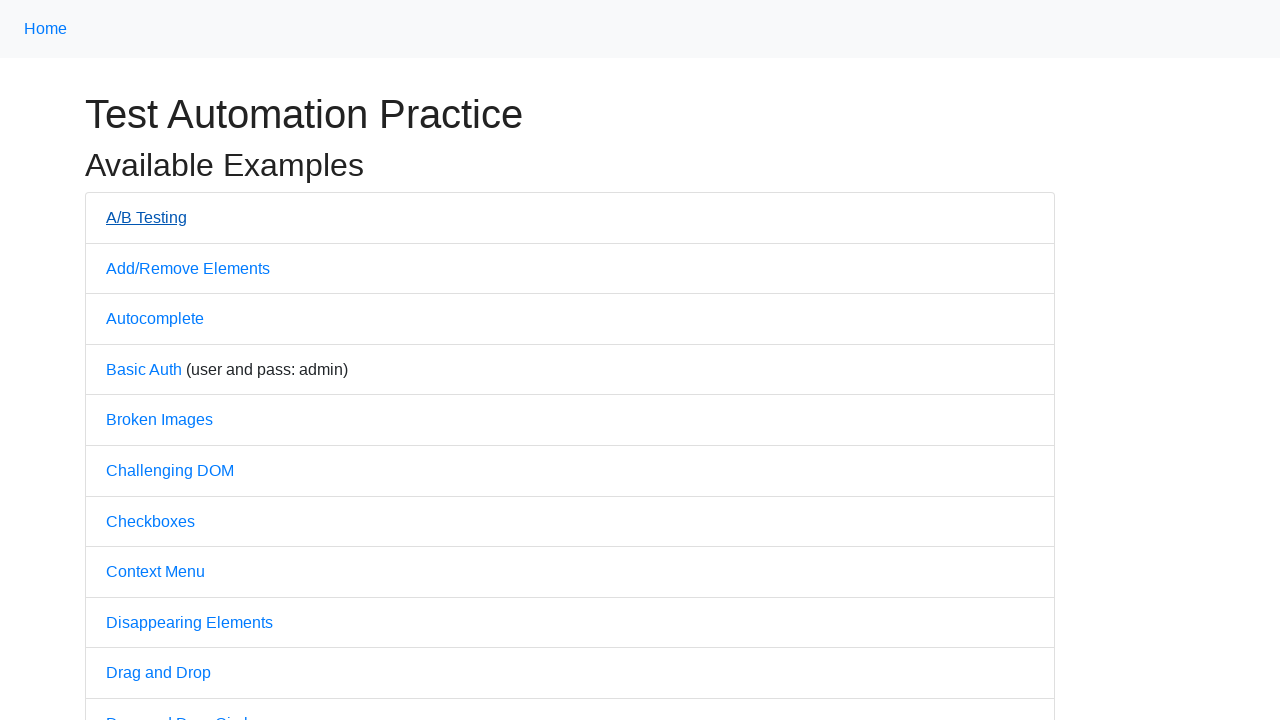

Waited for home page to fully load
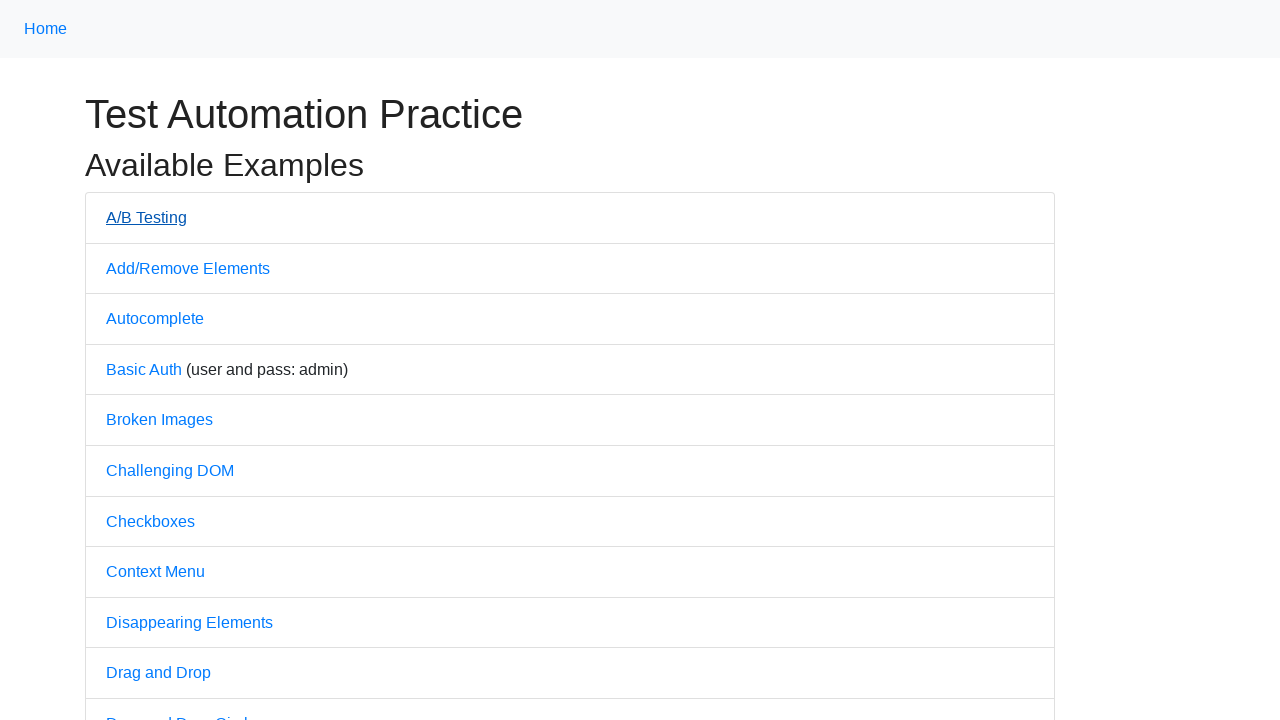

Verified home page title is 'Practice'
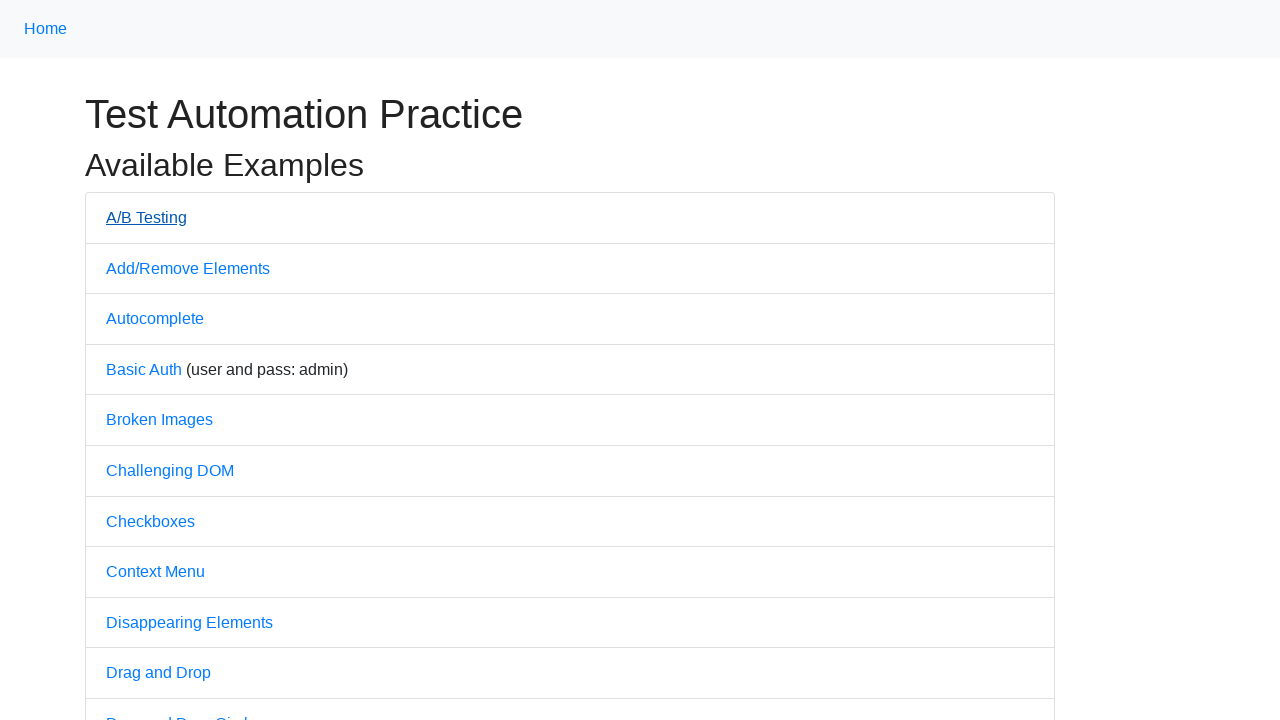

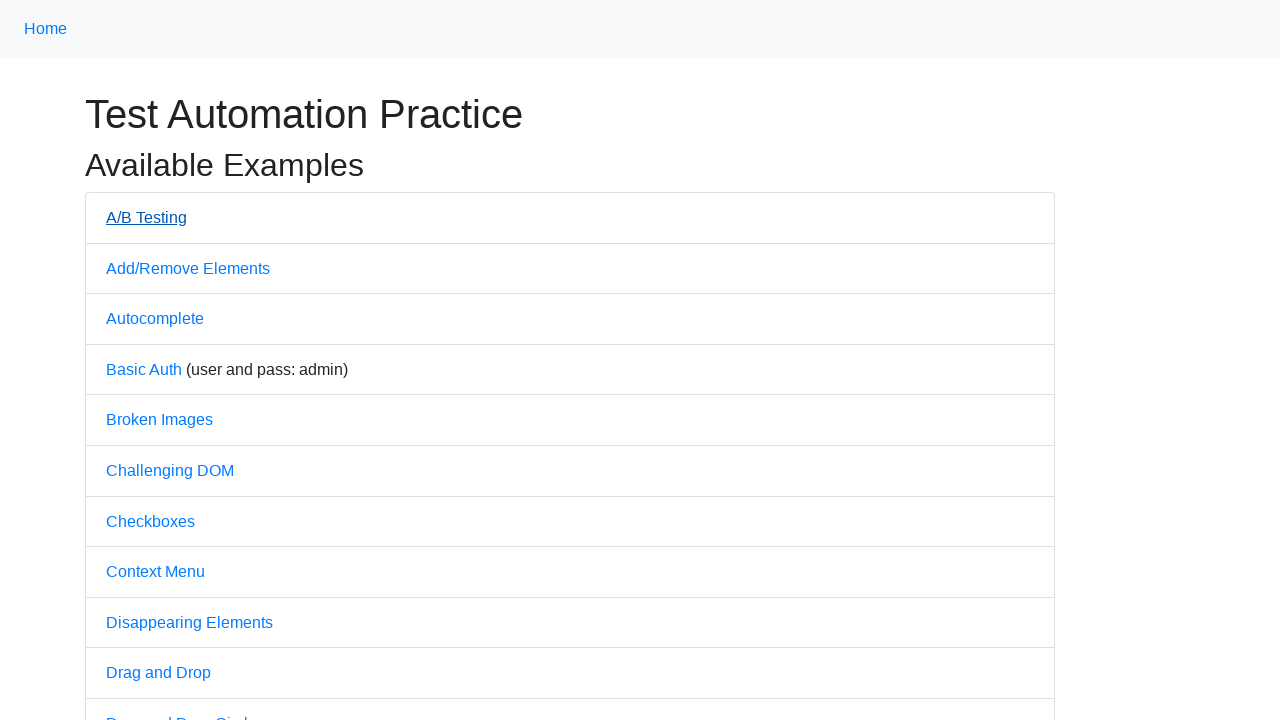